Tests iframe handling by switching to a single iframe and entering text into an input field within that iframe

Starting URL: http://demo.automationtesting.in/Frames.html

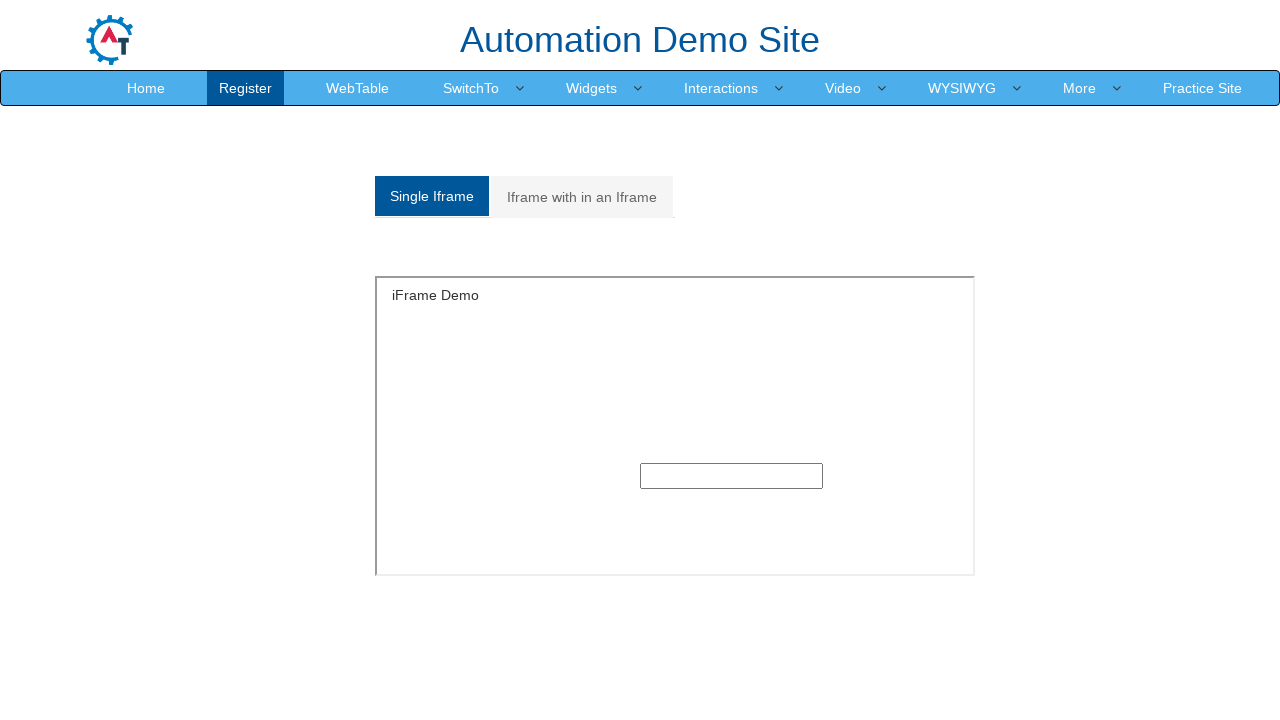

Navigated to iframe test page
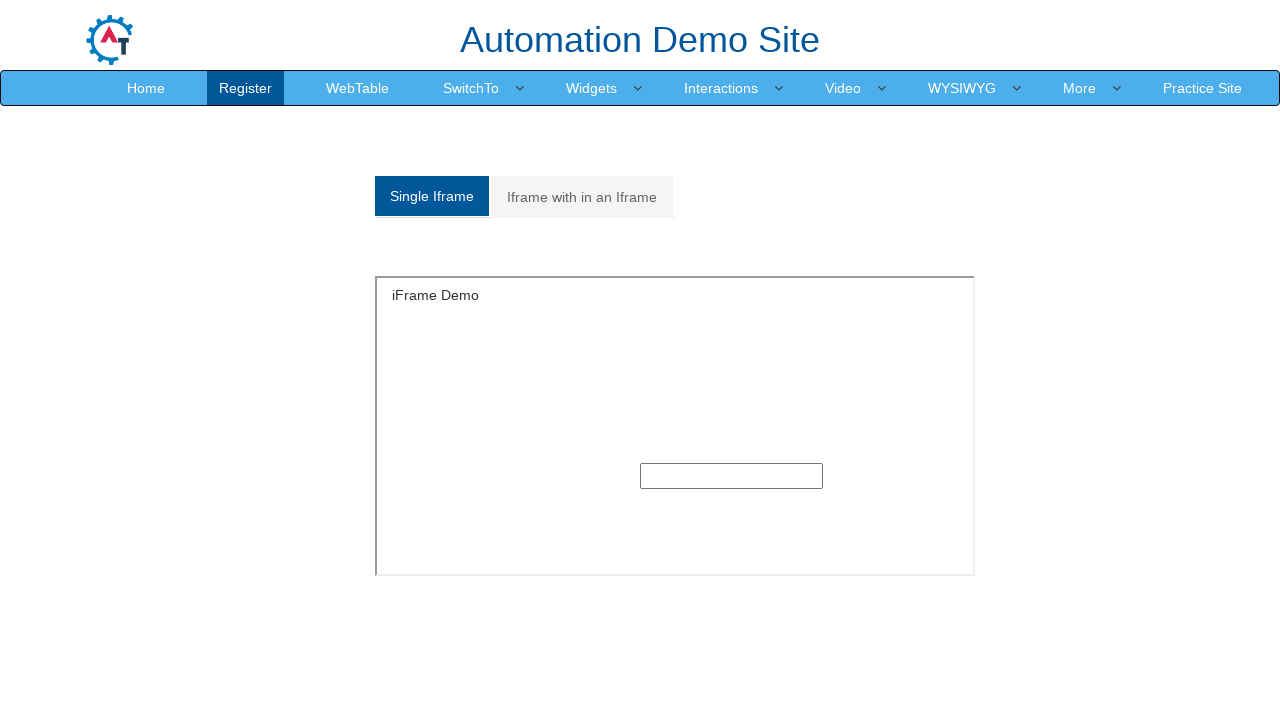

Located iframe with id 'singleframe'
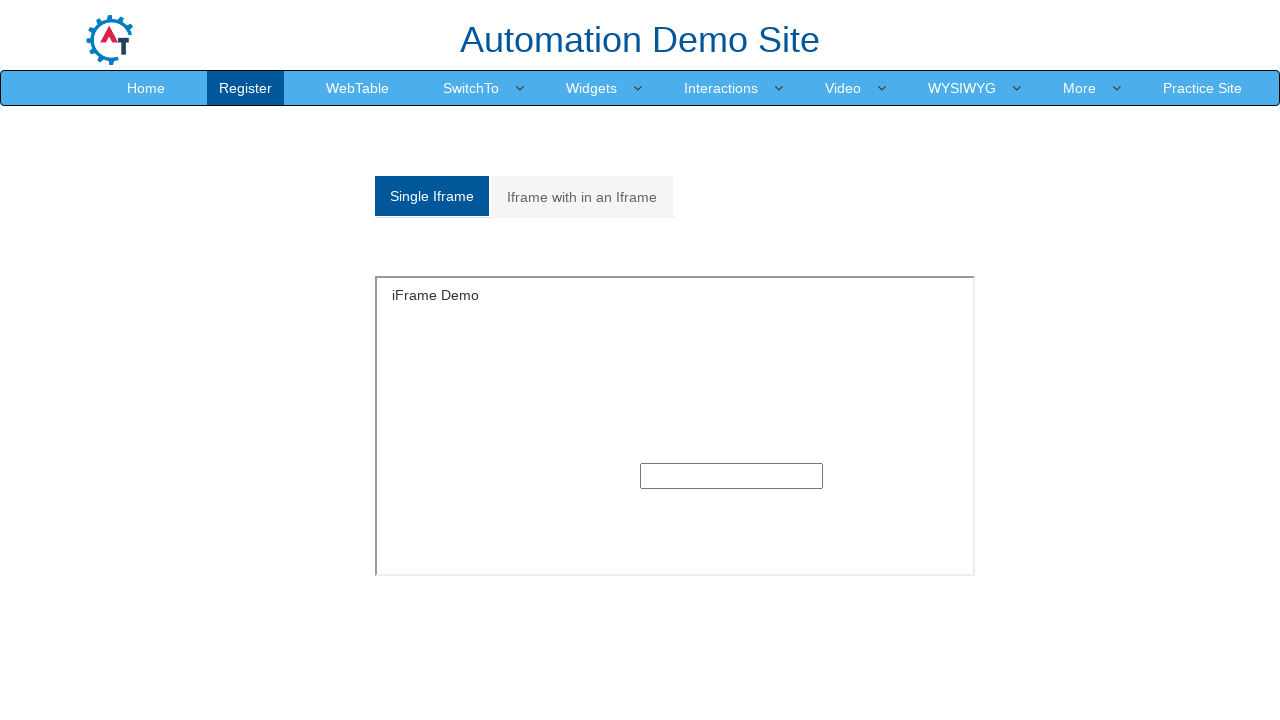

Entered 'Welcome!!' text into input field within iframe on iframe#singleframe >> internal:control=enter-frame >> input[type='text']
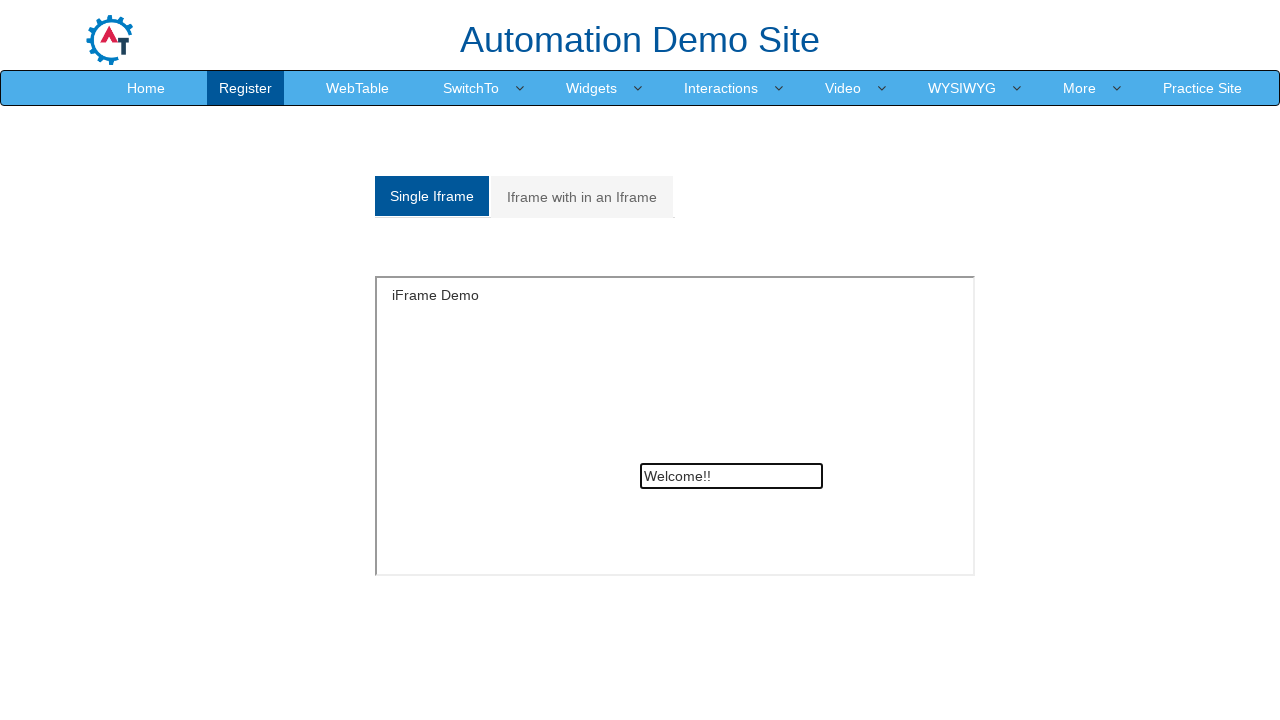

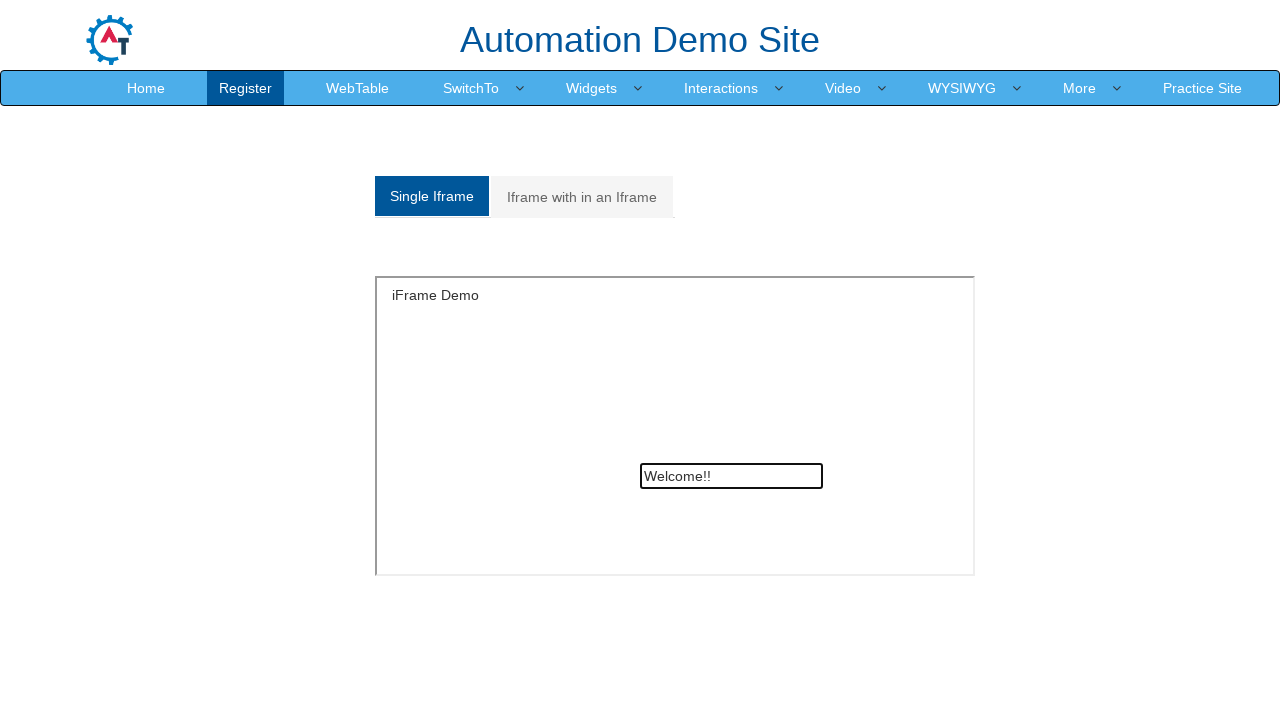